Tests browser window handling functionality by opening new tabs and windows via buttons, switching between them, and returning to the main window

Starting URL: https://demoqa.com/browser-windows

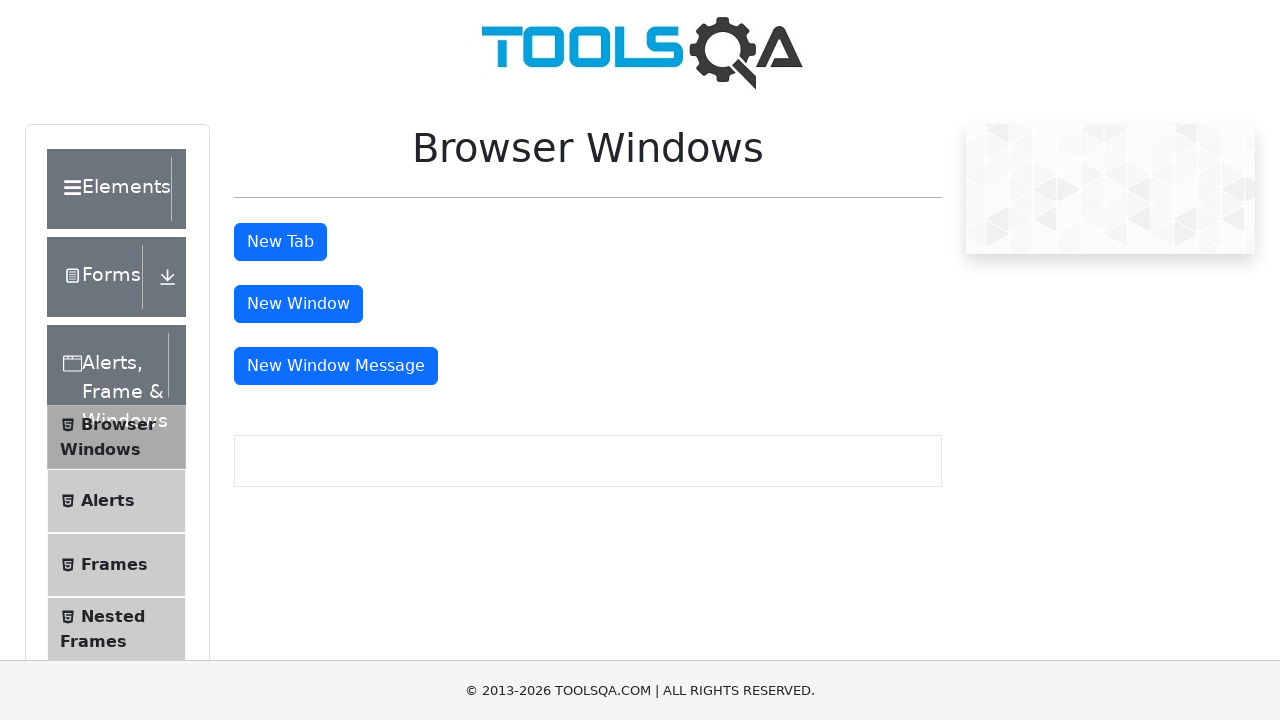

Clicked 'New Tab' button to open new tab at (280, 242) on #tabButton
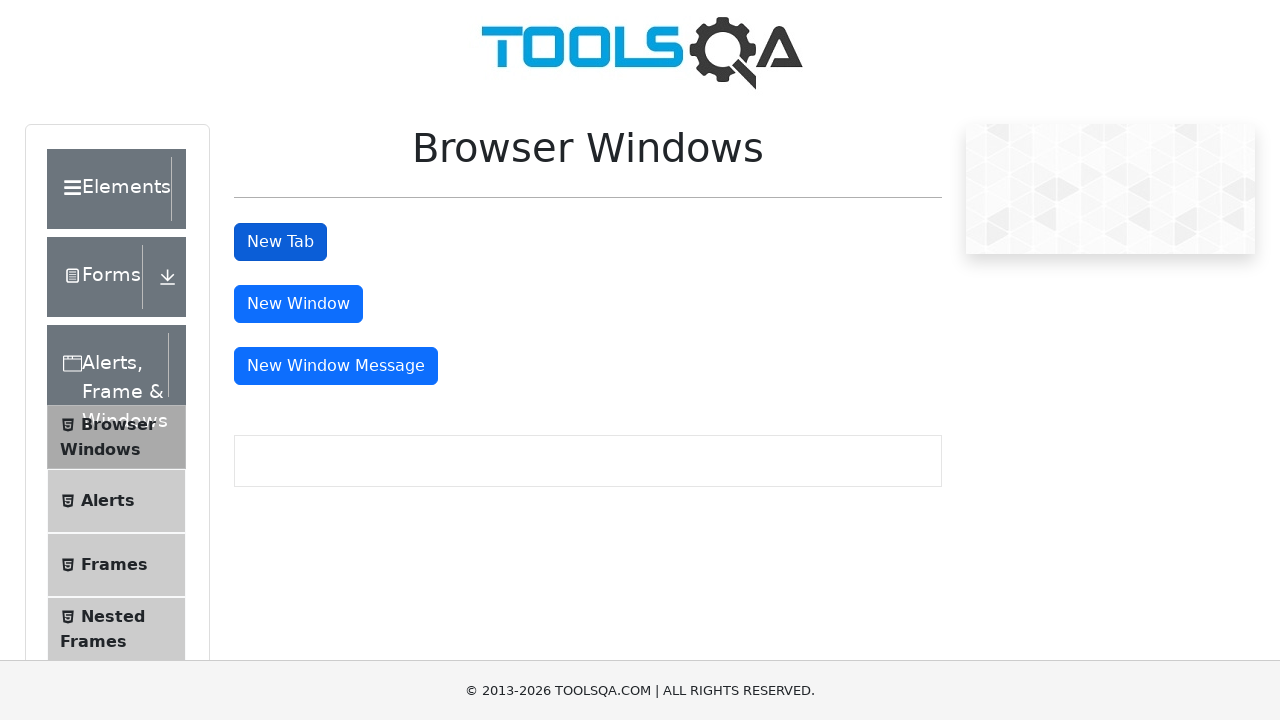

New tab loaded successfully
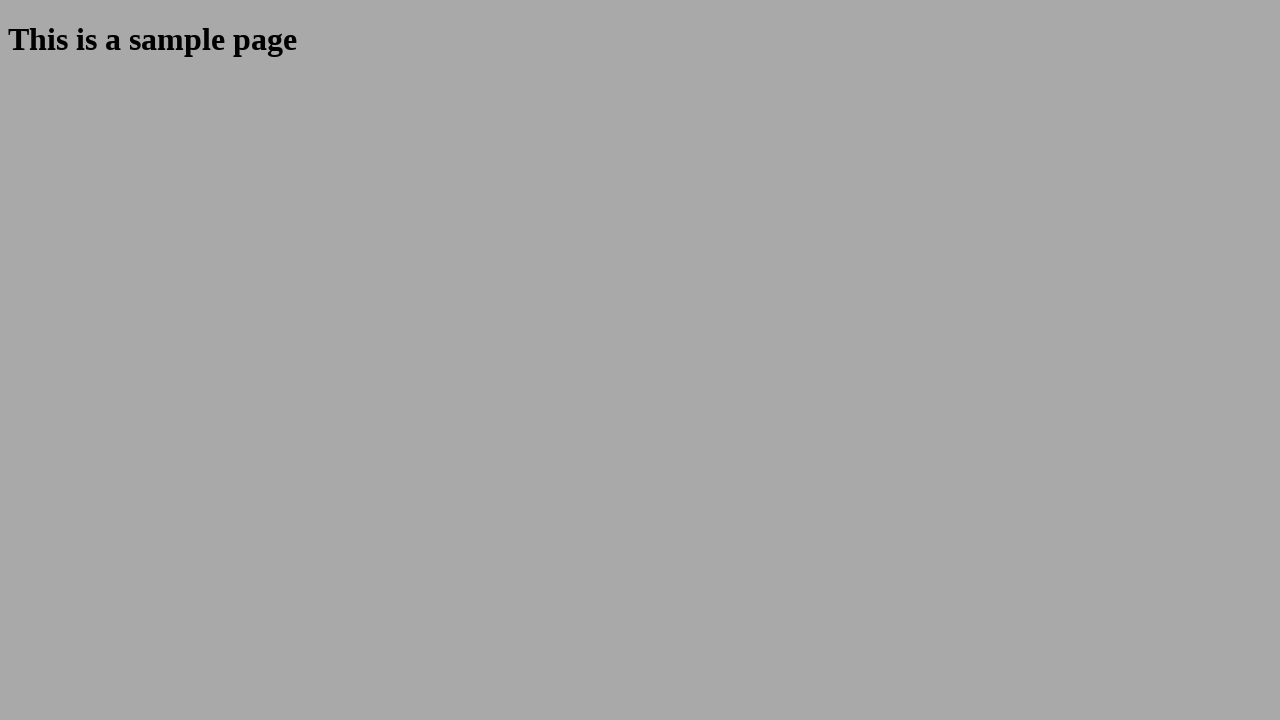

Closed new tab and returned to main window
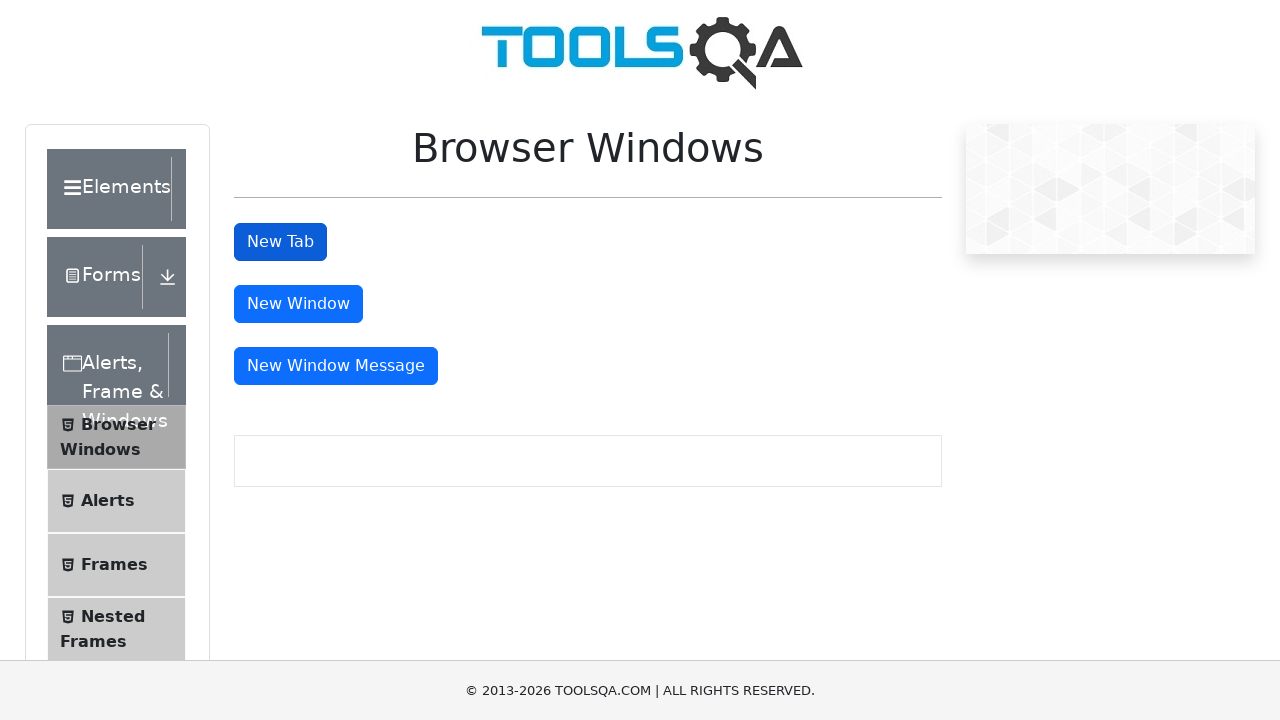

Clicked 'New Window' button to open new window at (298, 304) on #windowButton
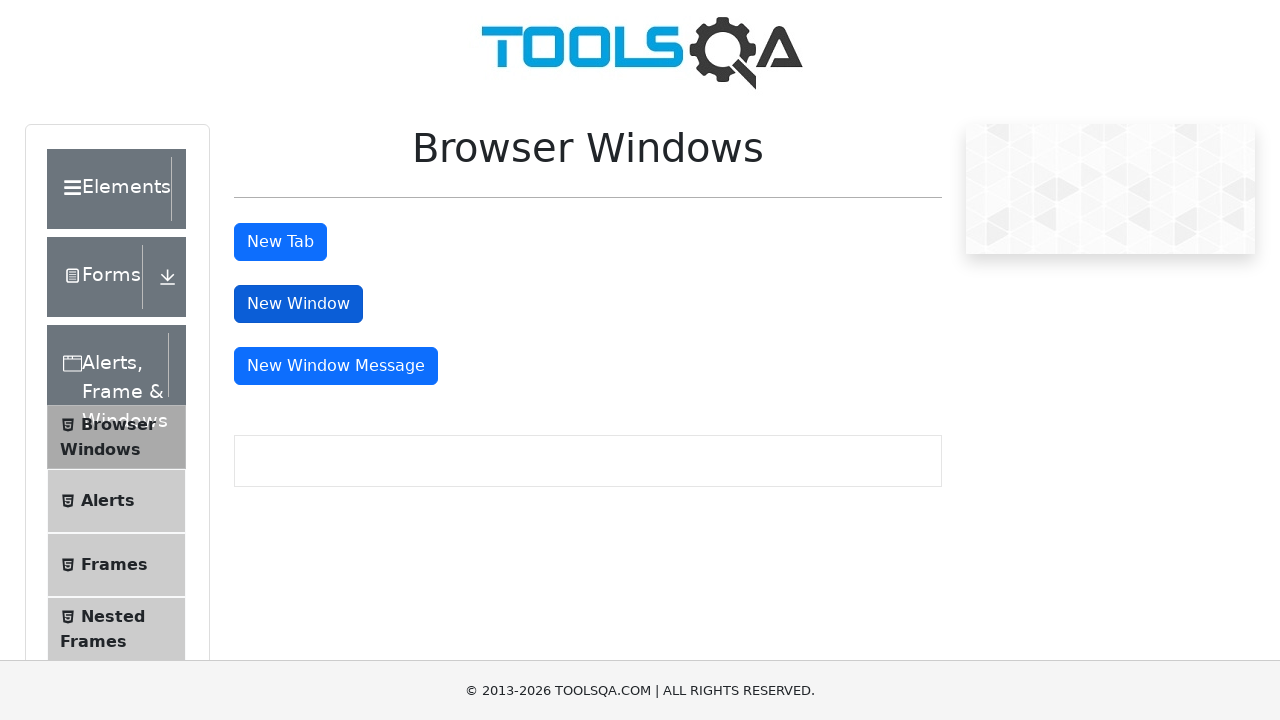

New window loaded successfully
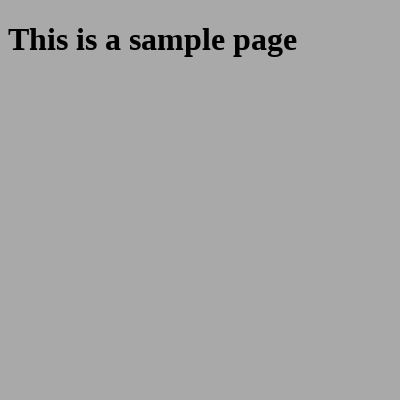

Closed new window and returned to main window
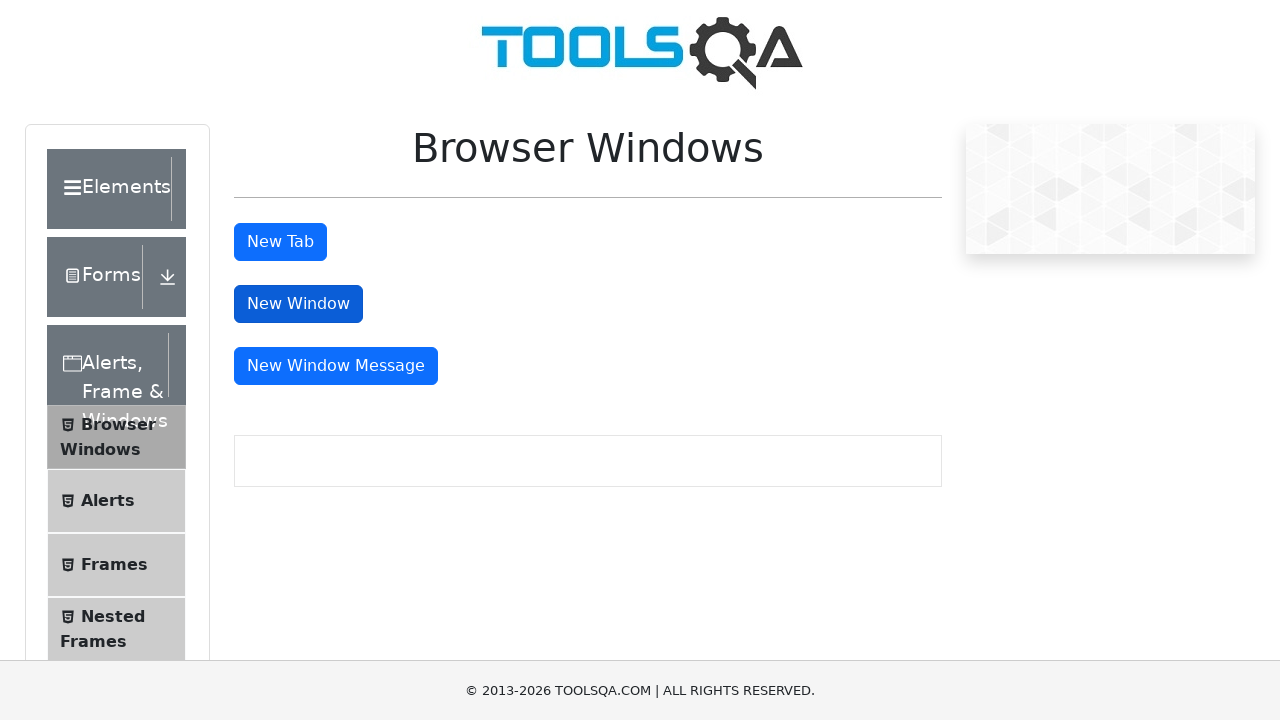

Clicked 'New Window Message' button to open message window at (336, 366) on #messageWindowButton
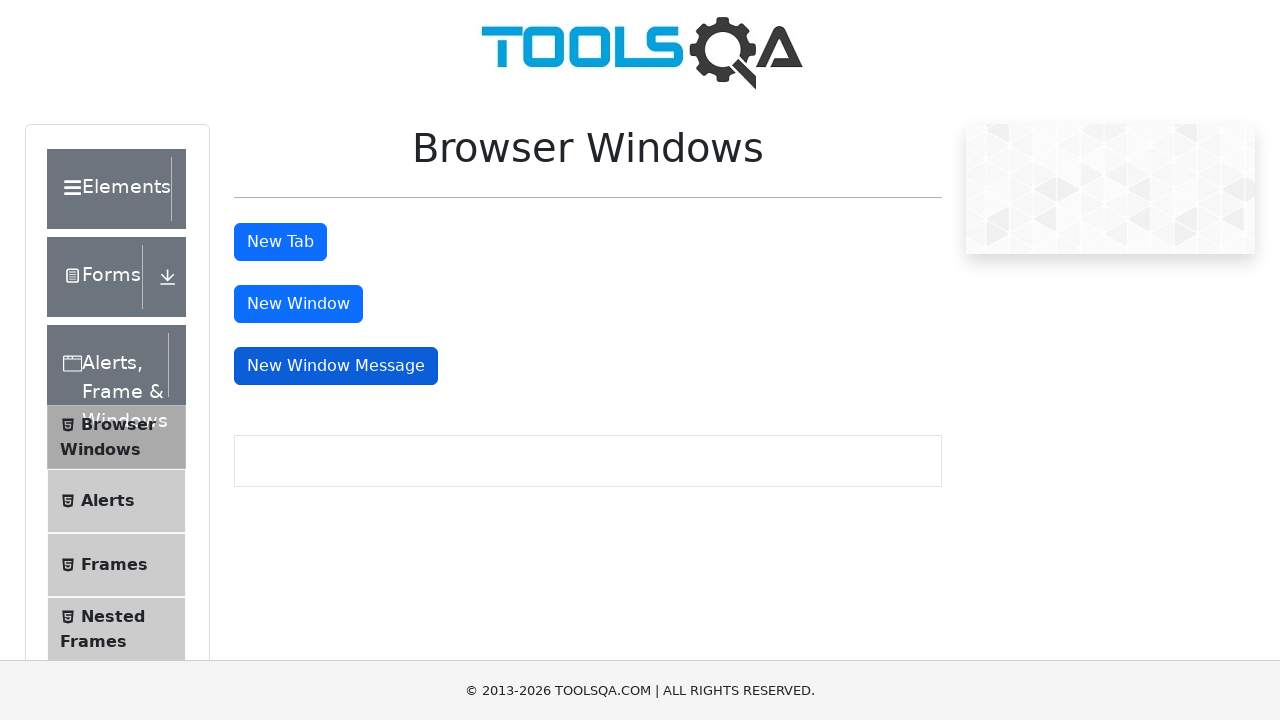

Message window loaded successfully
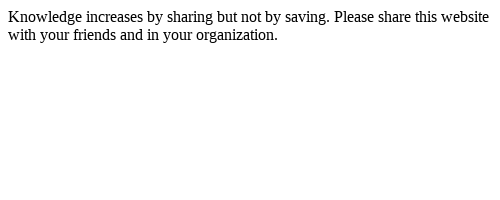

Closed message window and returned to main window
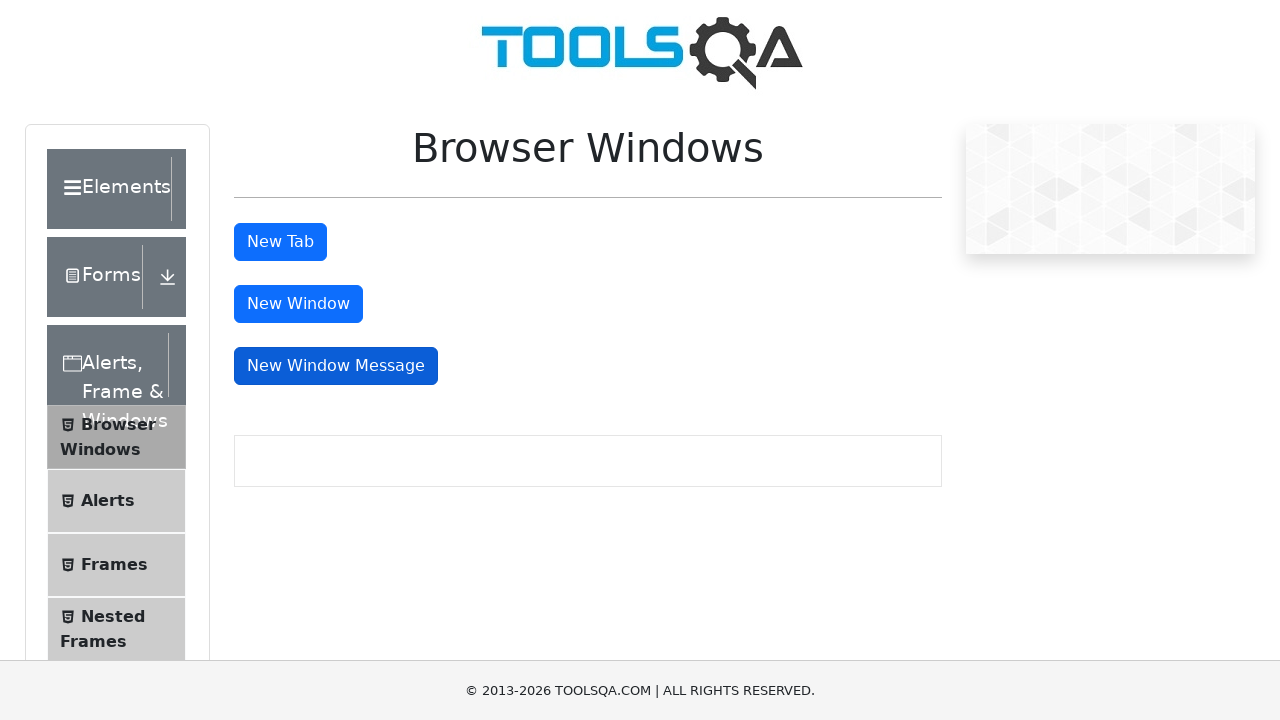

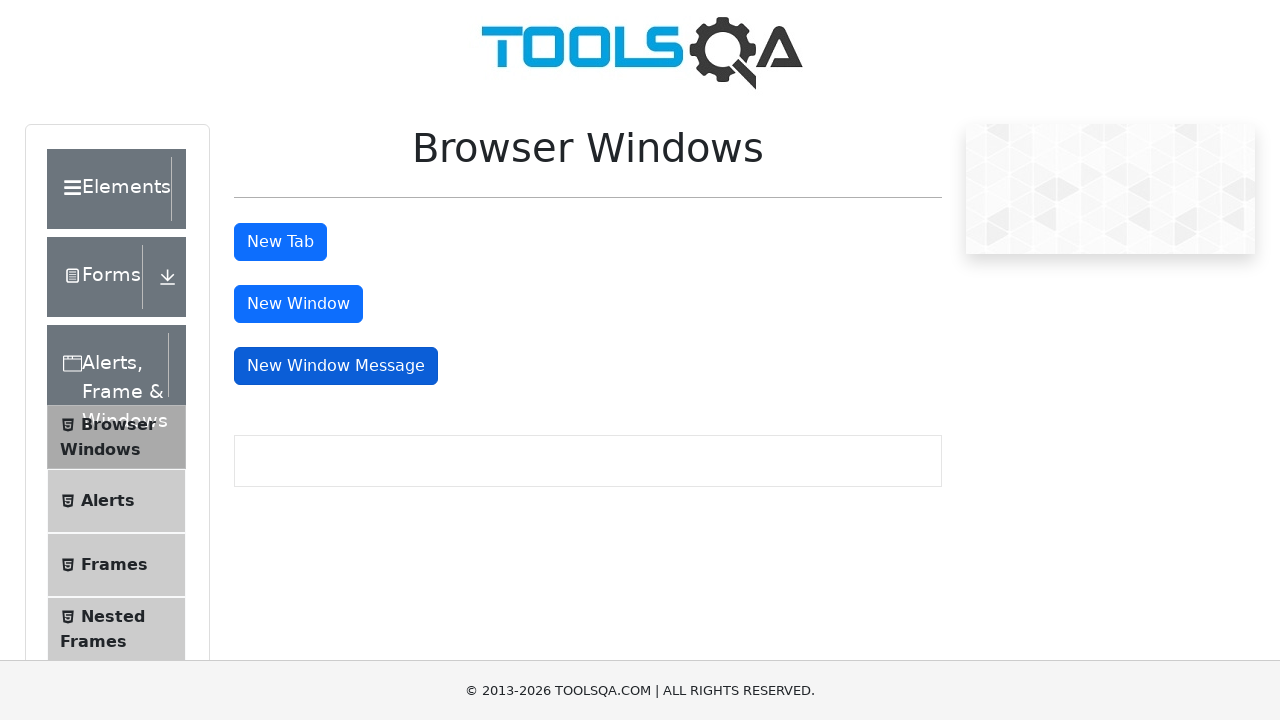